Tests JavaScript prompt handling by clicking a button to trigger a JS prompt dialog, entering text into it, and accepting the prompt.

Starting URL: https://the-internet.herokuapp.com/javascript_alerts

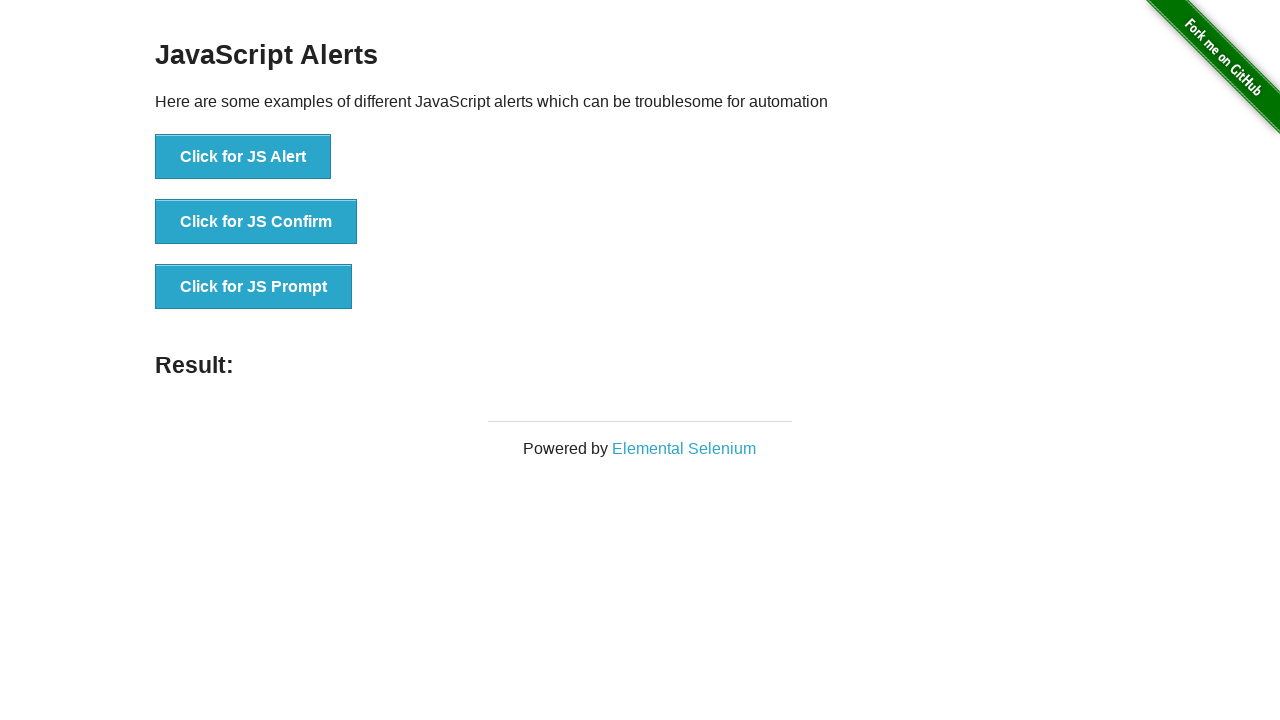

Clicked button to trigger JavaScript prompt dialog at (254, 287) on xpath=//button[text()='Click for JS Prompt']
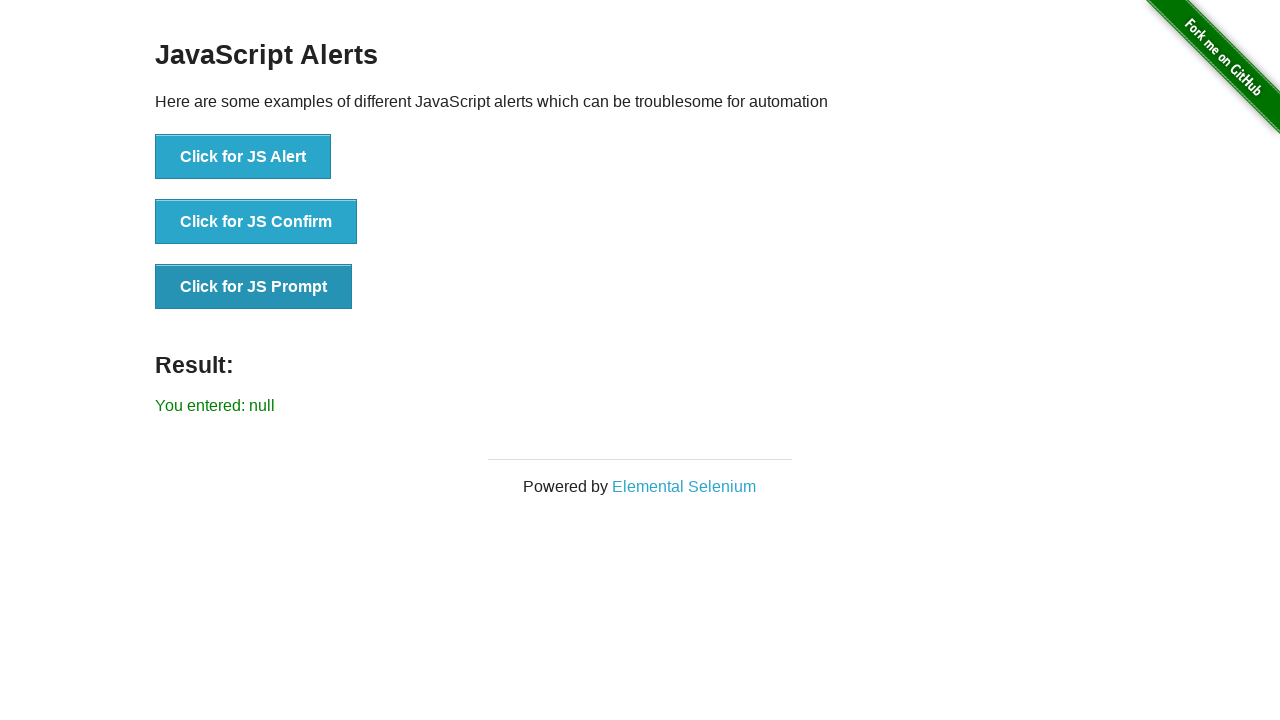

Set up dialog handler to accept prompt with text 'Rushikesh'
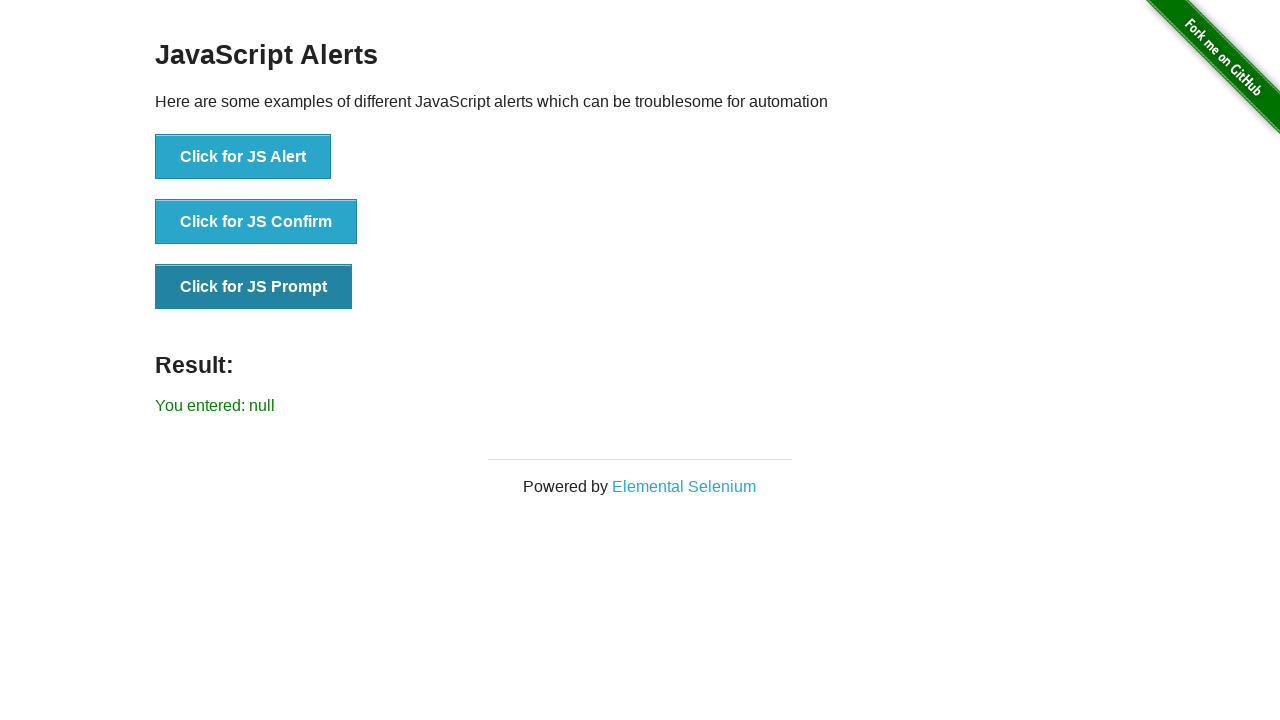

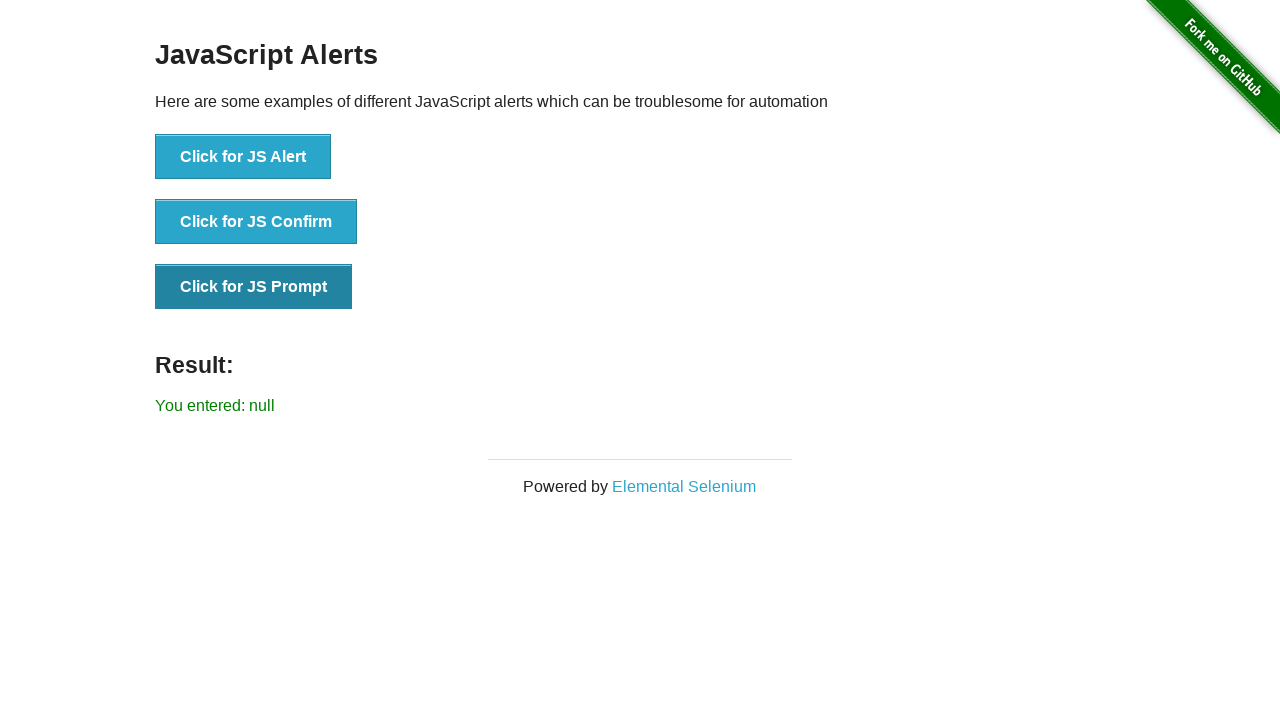